Tests clicking a dynamic link that opens in a new window, then closes the new window

Starting URL: https://demoqa.com/links

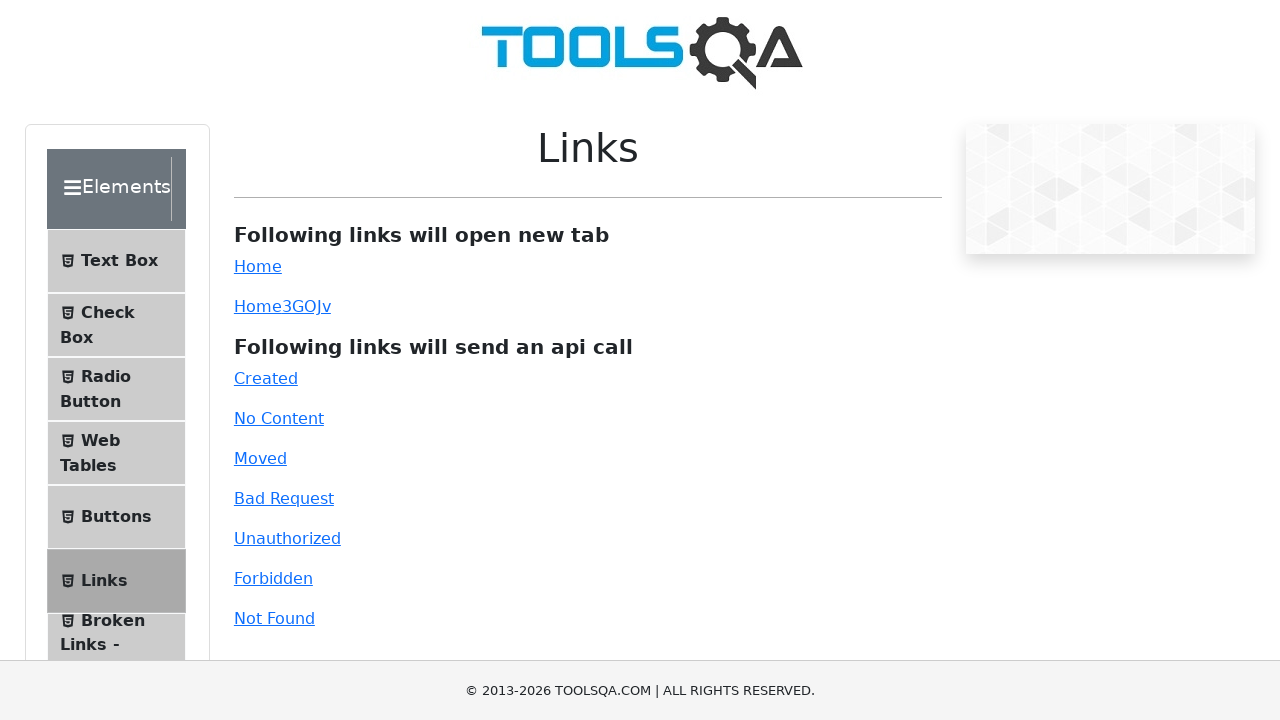

Removed iframes that might interfere with page interaction
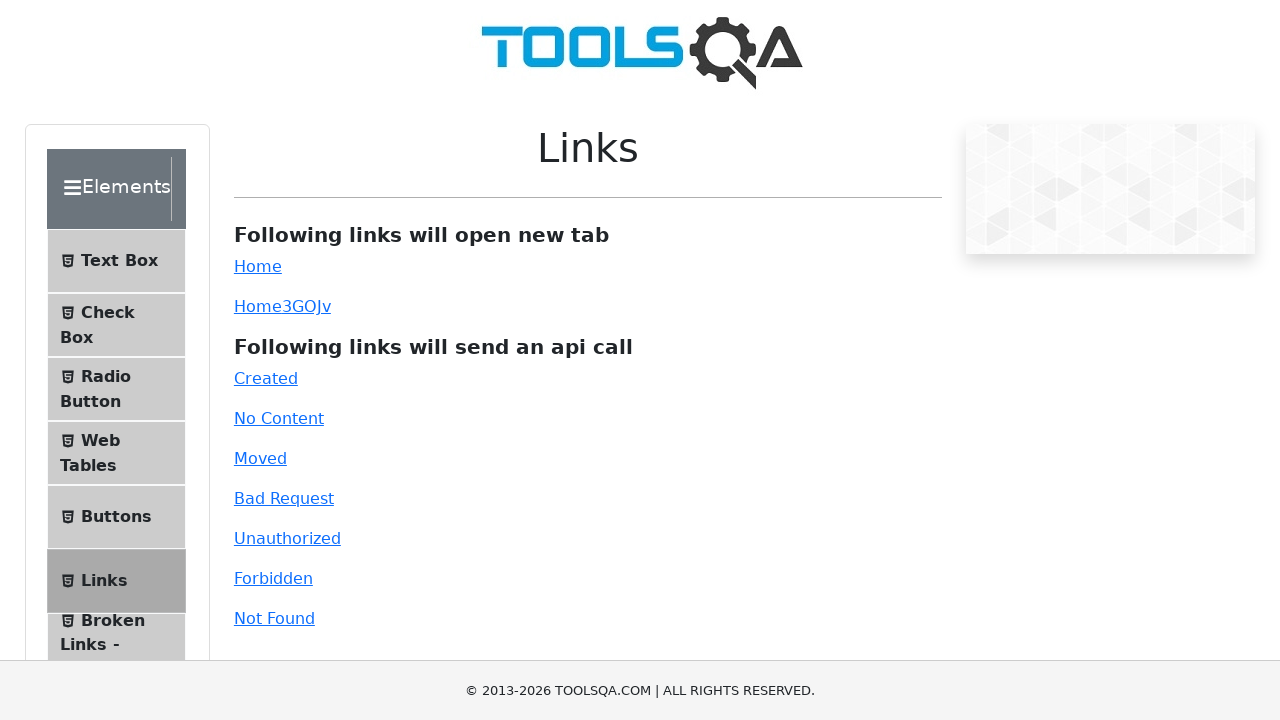

Scrolled dynamic link into view
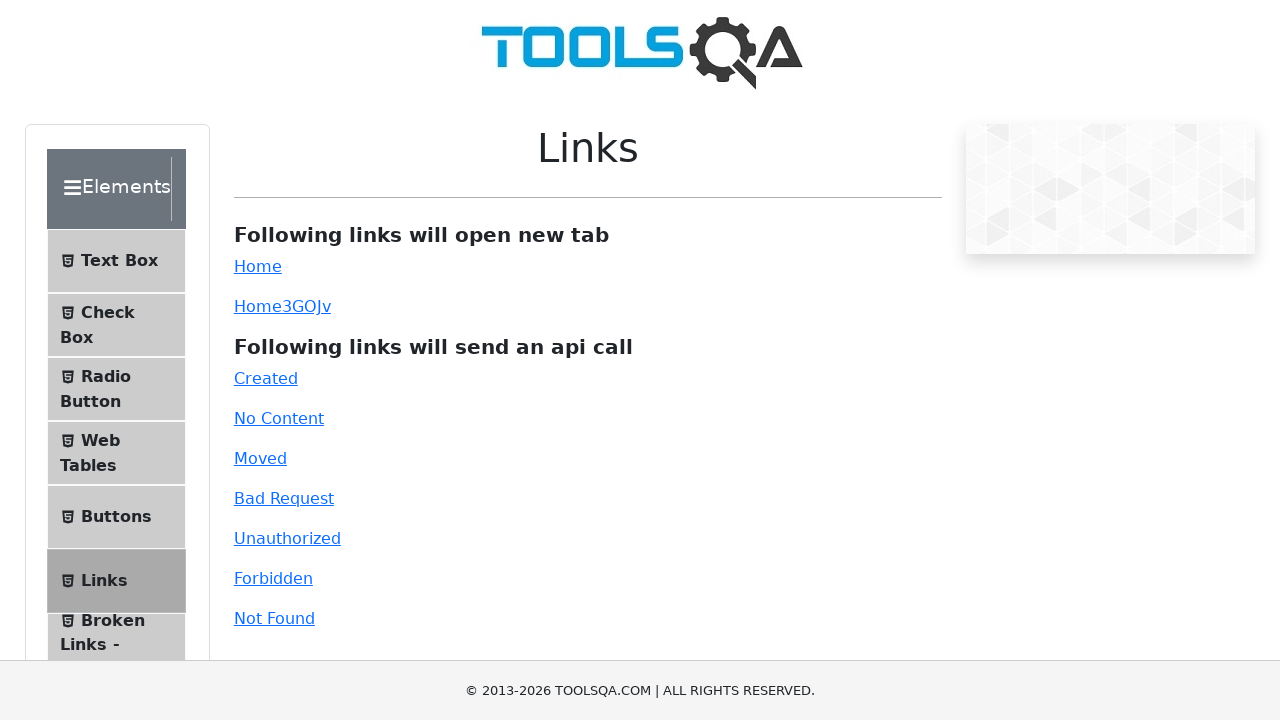

Clicked dynamic link to open new window at (258, 306) on xpath=//div[@id='linkWrapper']/p/a[@id='dynamicLink']
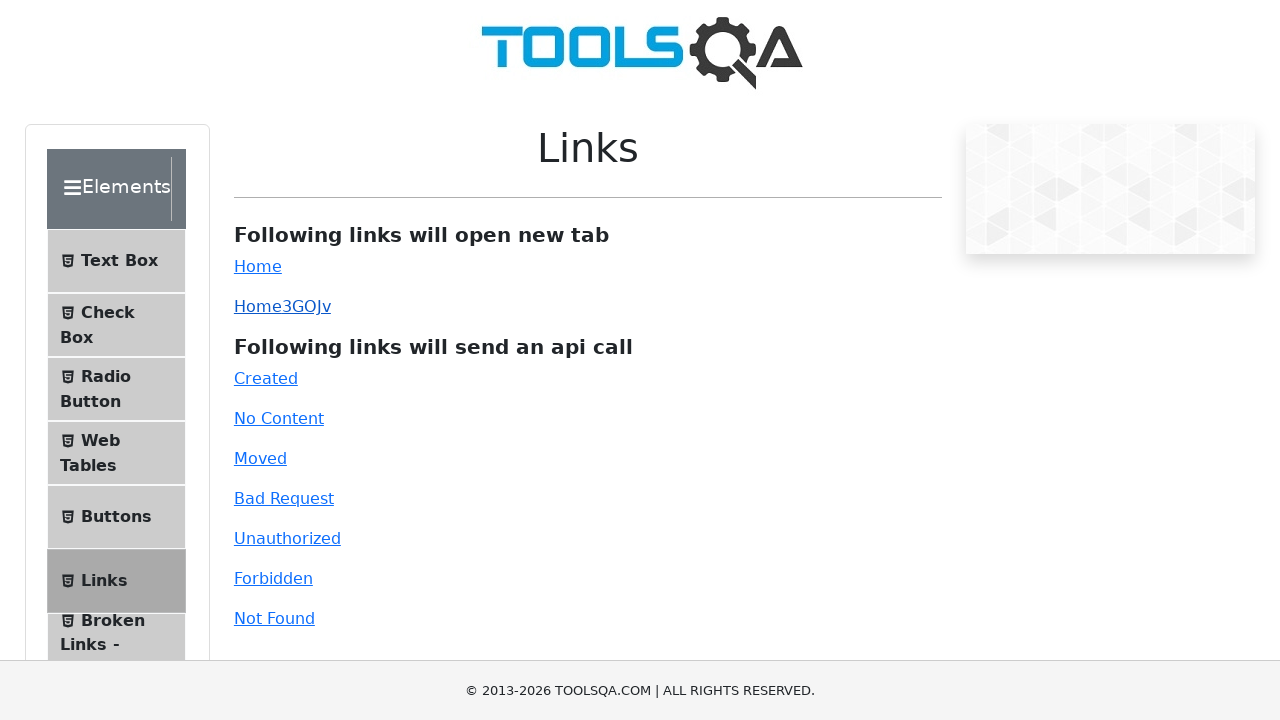

New window/tab opened and captured
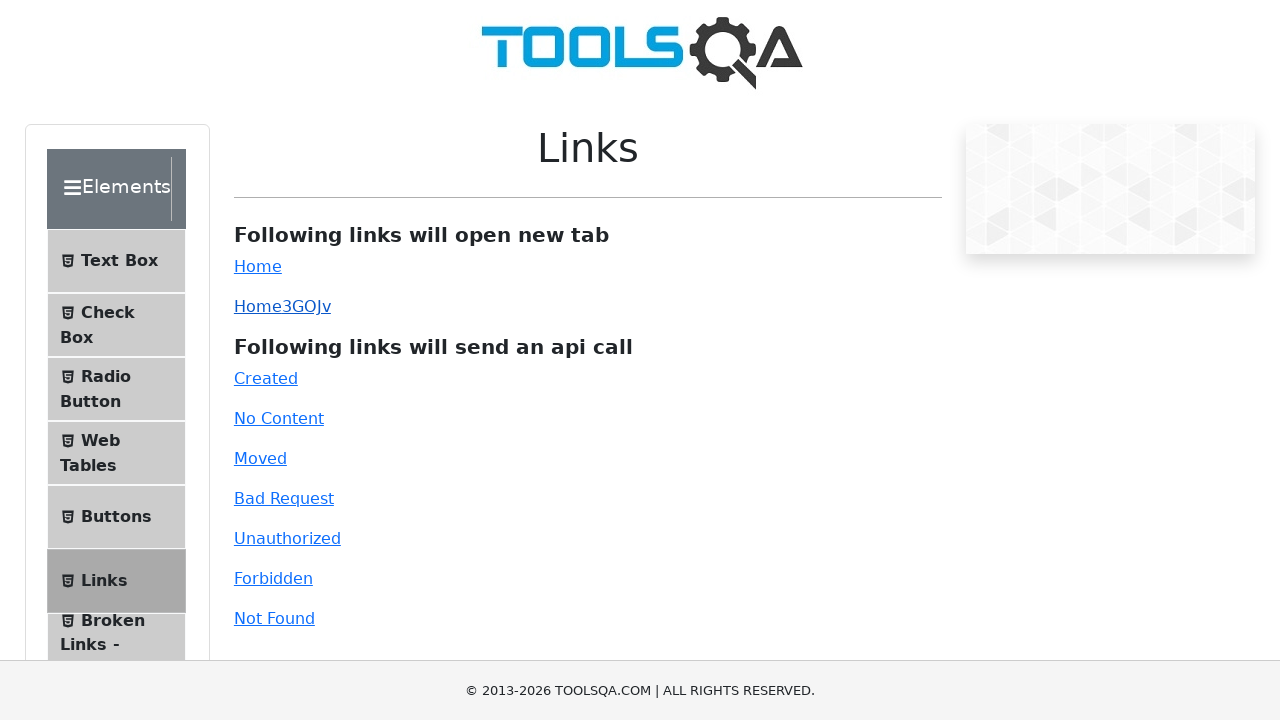

Closed the new window/tab
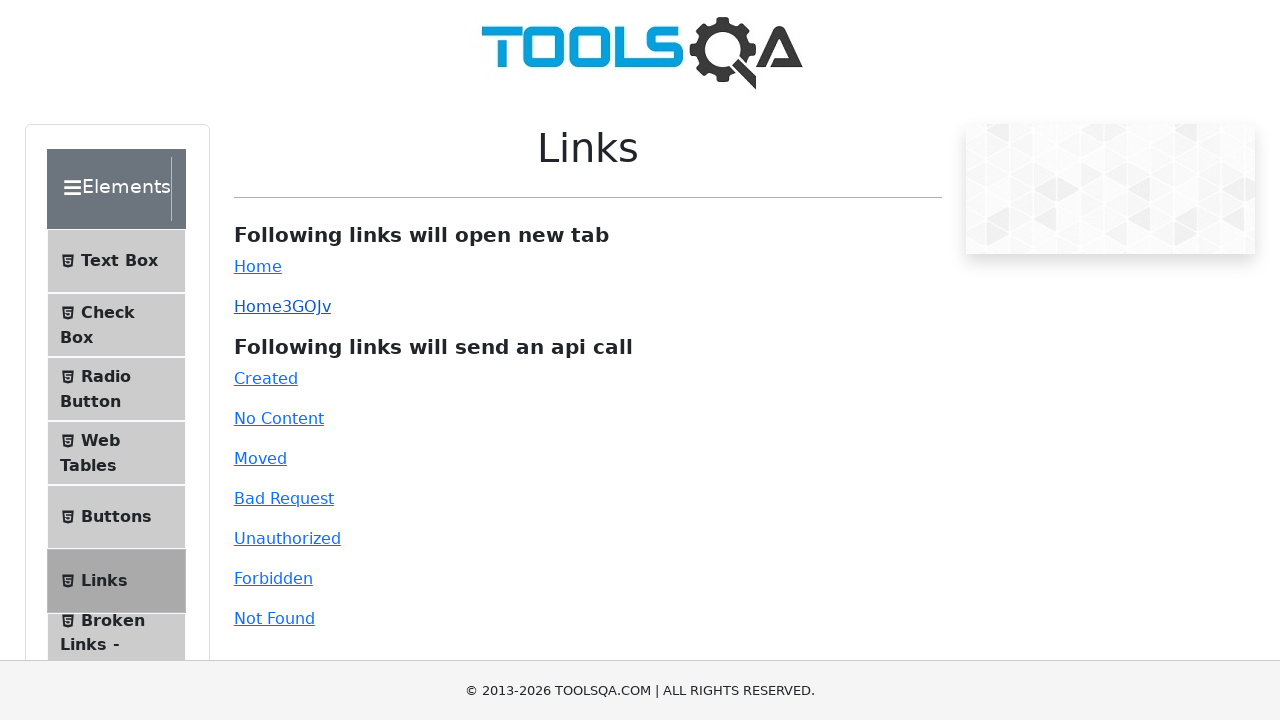

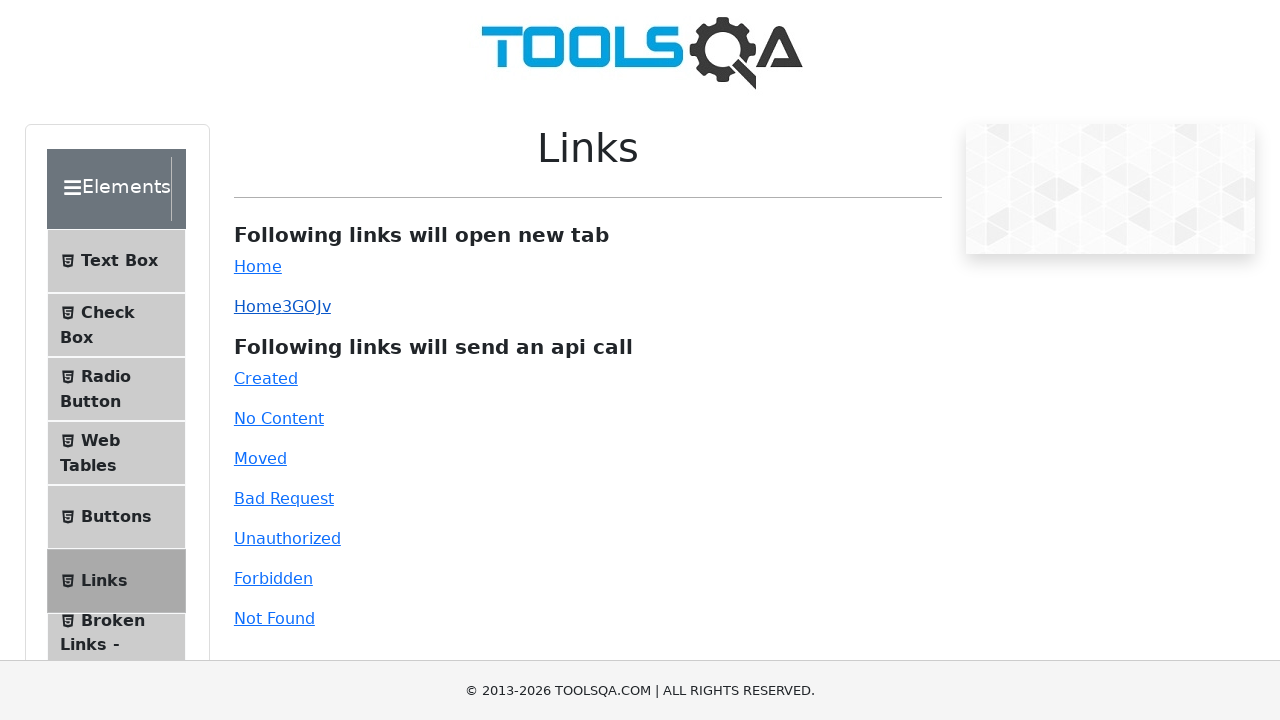